Tests the search functionality by navigating to the search page, entering "python" as a search term, and verifying that all returned results contain the search term in their name.

Starting URL: https://www.99-bottles-of-beer.net/

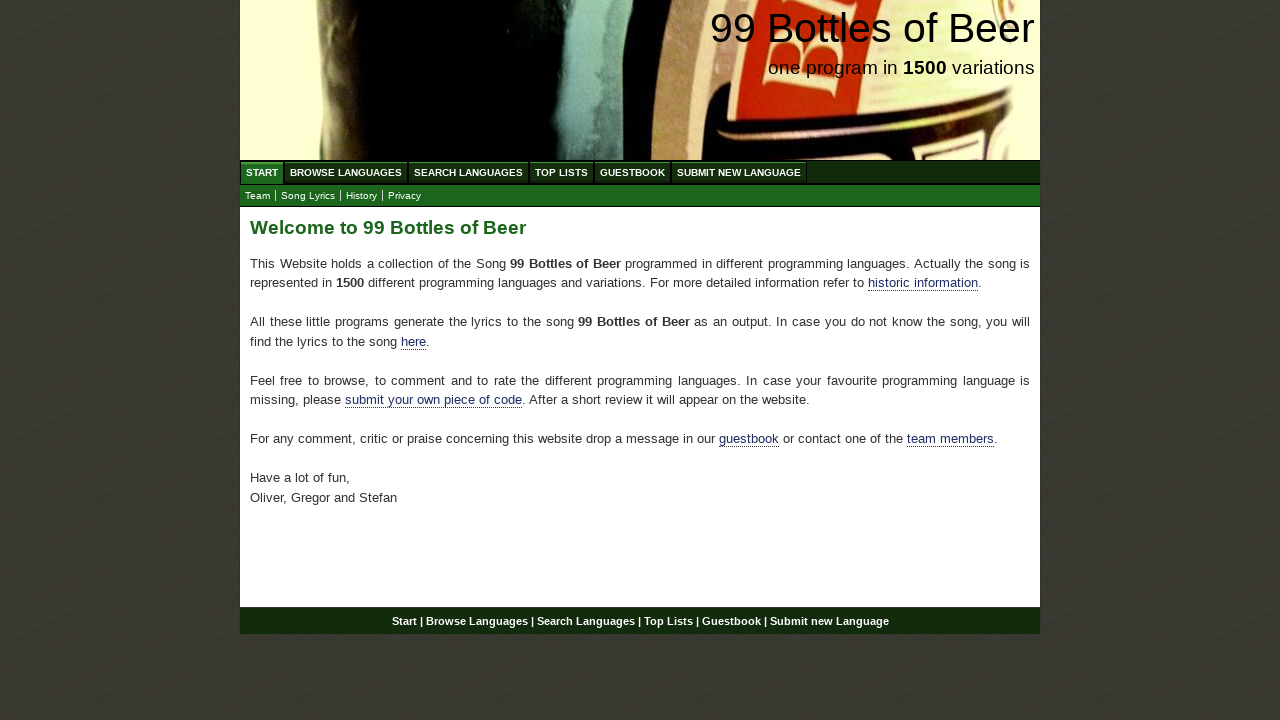

Clicked on 'Search Languages' menu item at (468, 172) on xpath=//ul[@id='menu']/li/a[@href='/search.html']
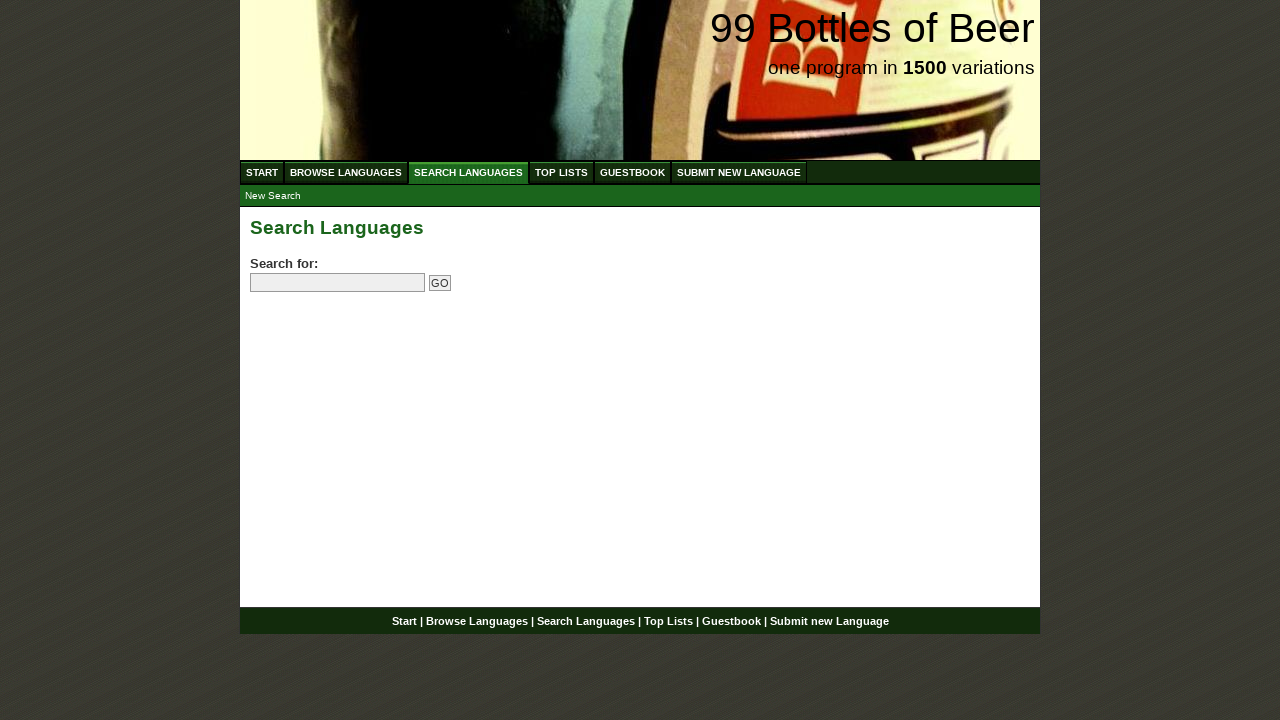

Clicked on the search input field at (338, 283) on input[name='search']
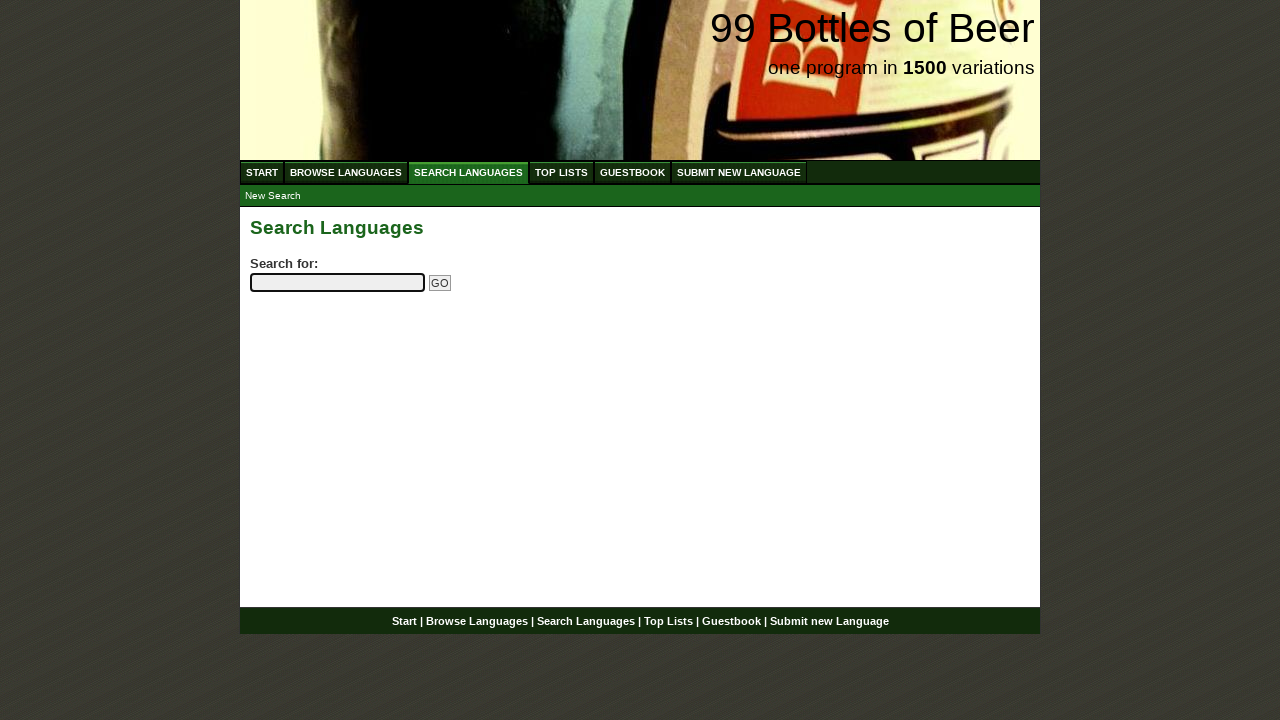

Entered 'python' as the search term on input[name='search']
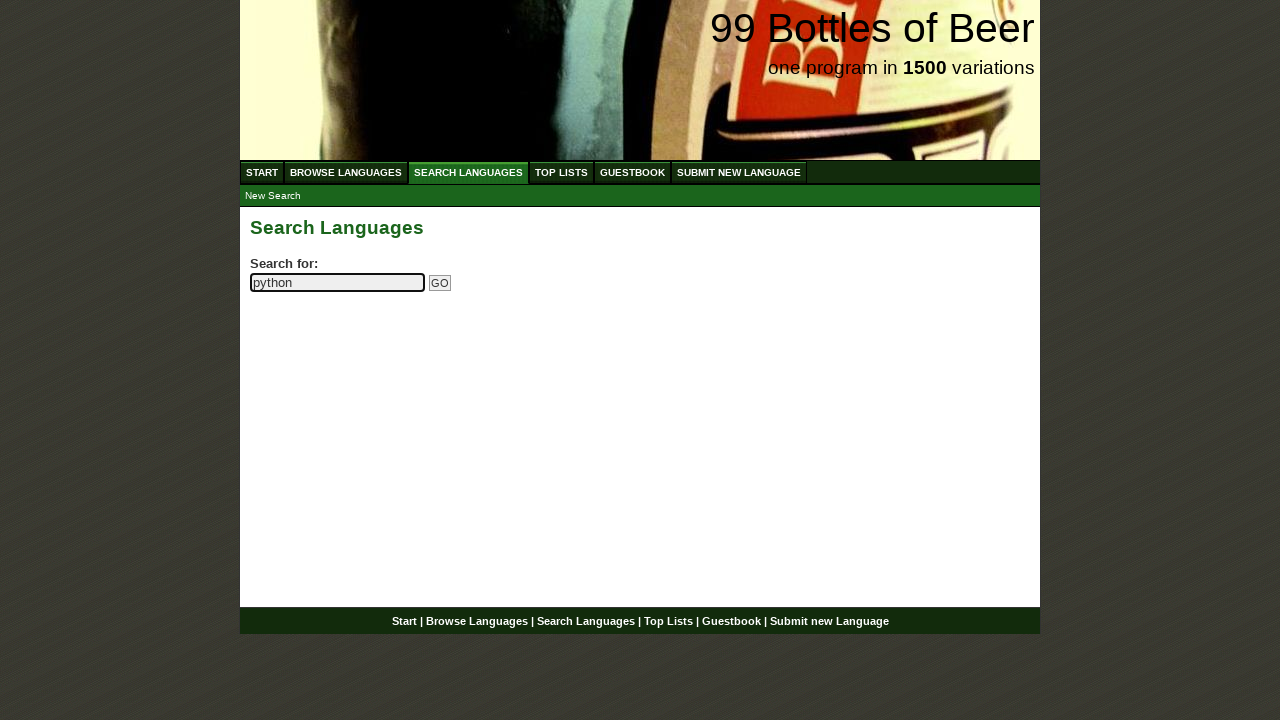

Clicked the submit search button at (440, 283) on input[name='submitsearch']
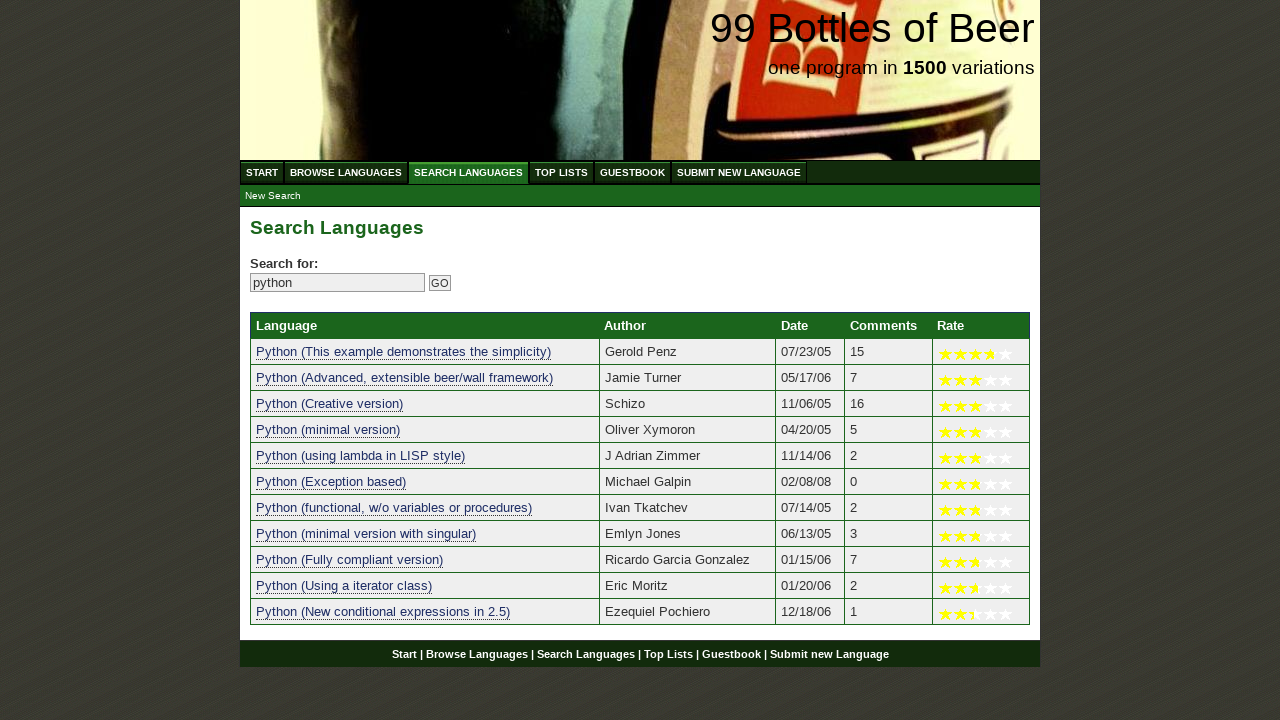

Search results table loaded with language entries
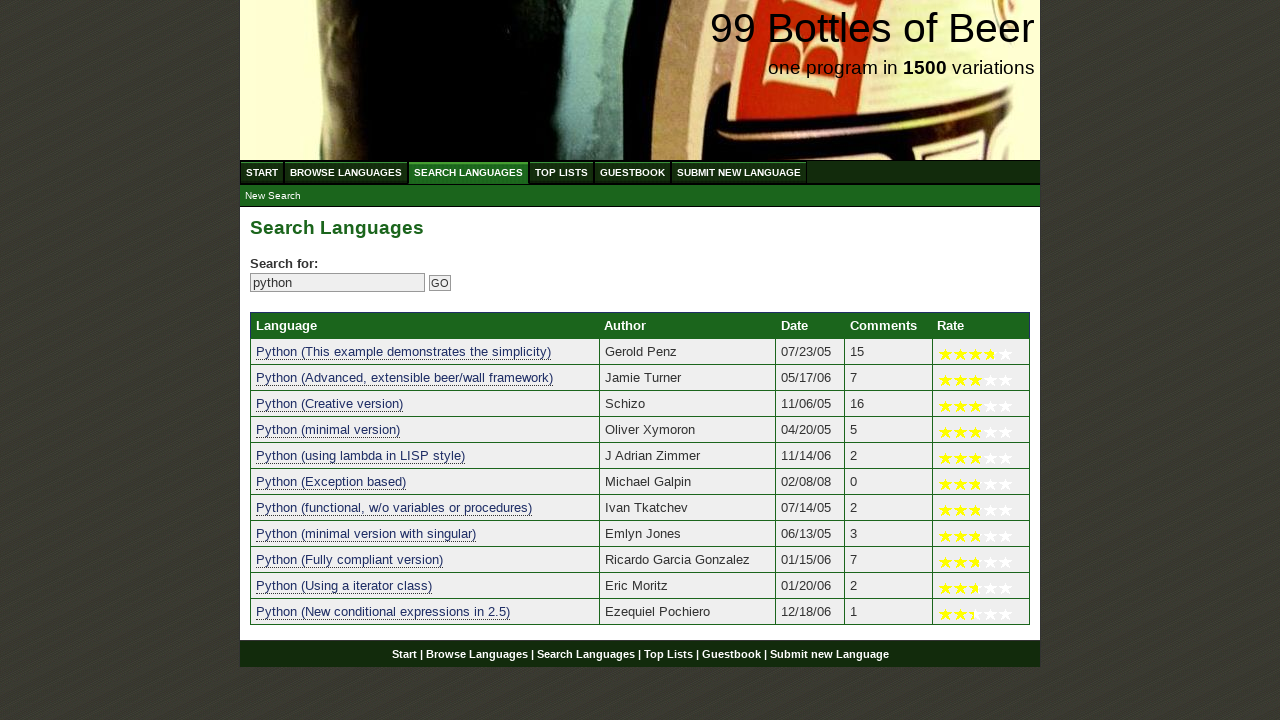

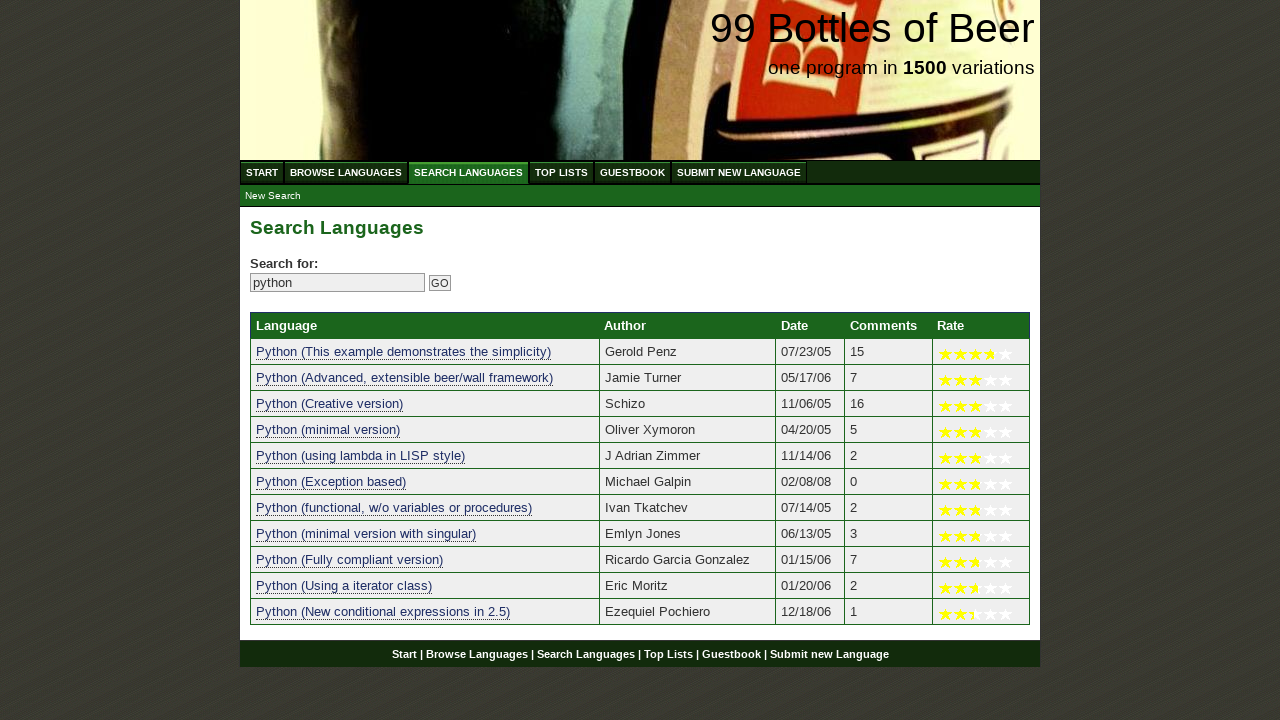